Tests a simple registration form by filling in first name, last name, email, and phone number fields, then submitting the form and handling the confirmation alert.

Starting URL: https://v1.training-support.net/selenium/simple-form

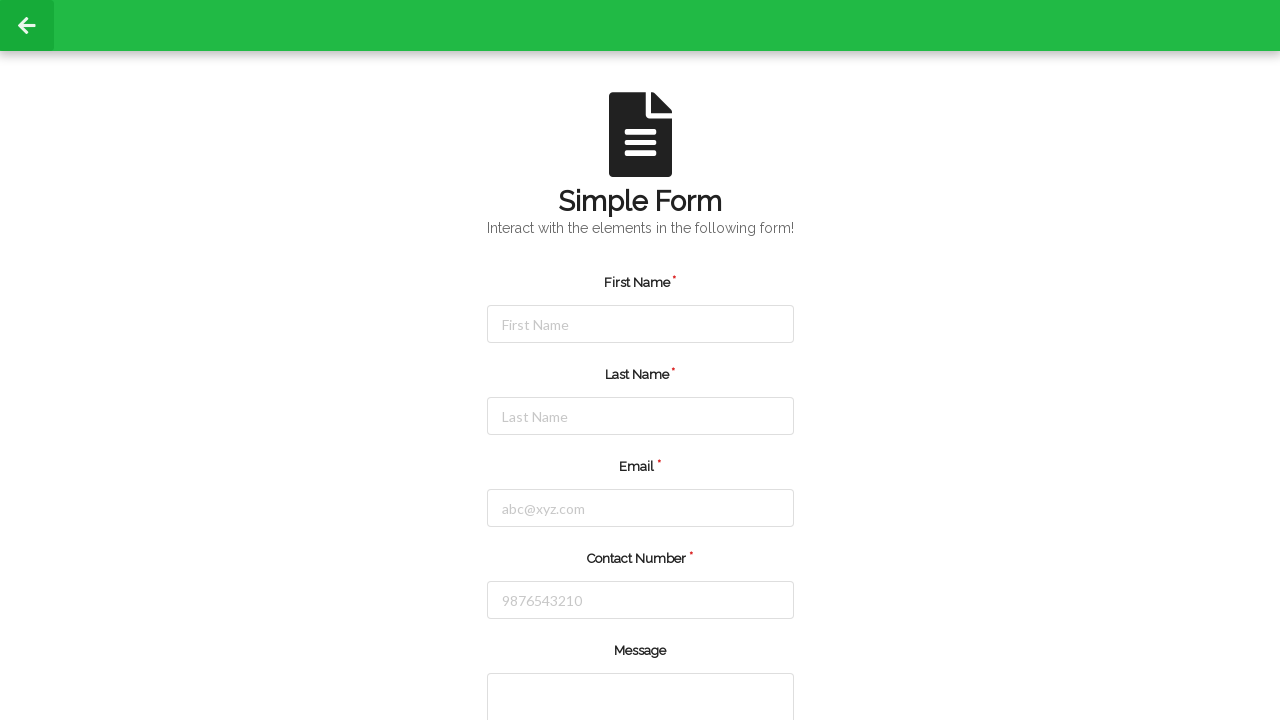

Filled first name field with 'Michael' on #firstName
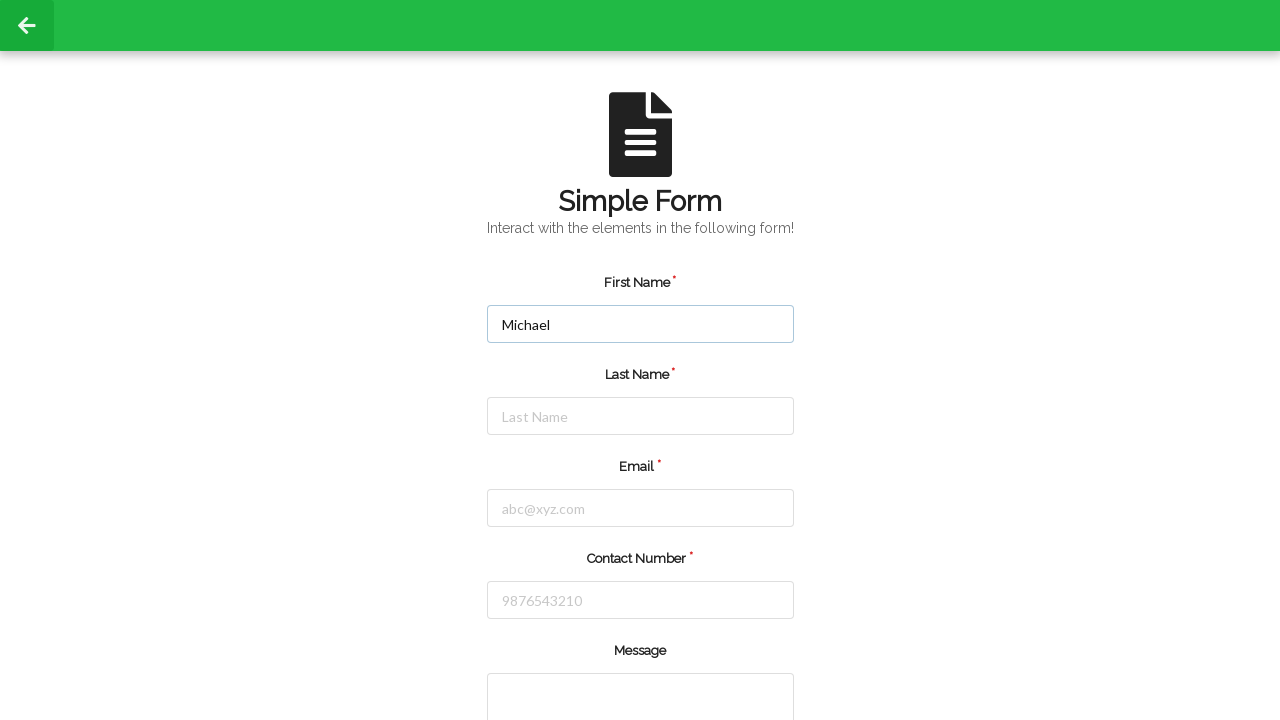

Filled last name field with 'Johnson' on #lastName
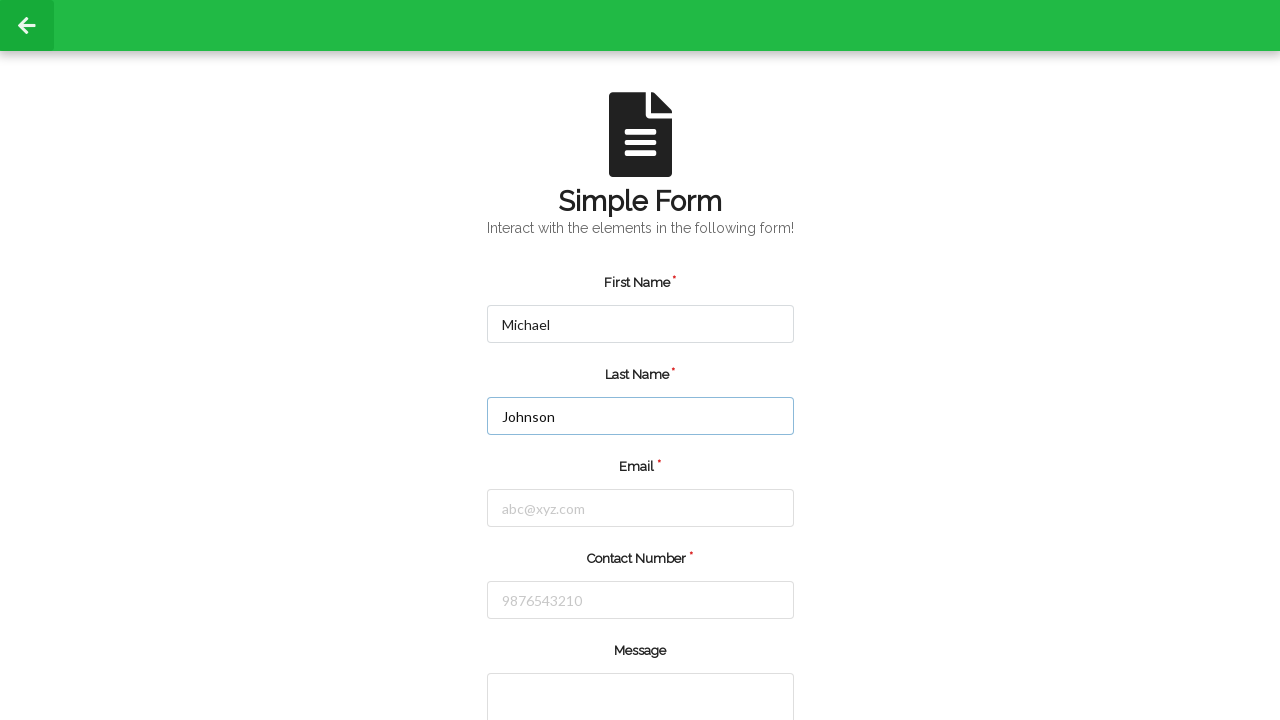

Filled email field with 'michael.johnson@example.com' on #email
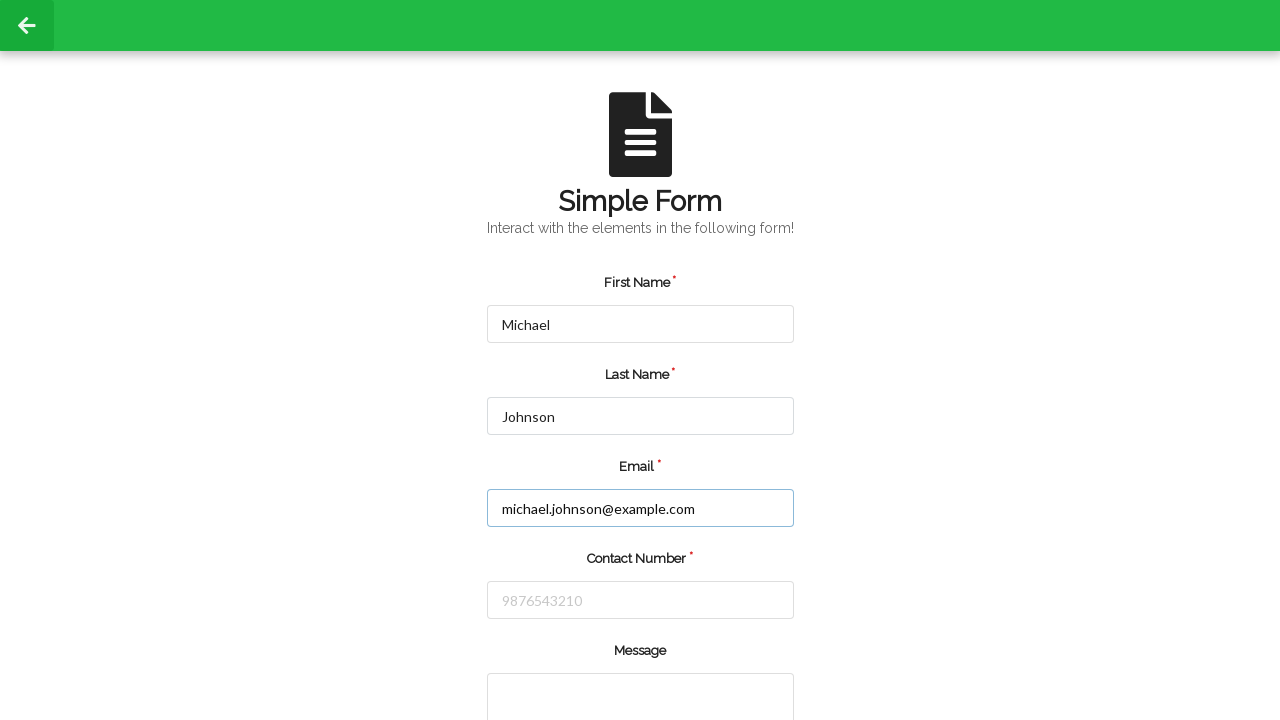

Filled phone number field with '5551234567' on #number
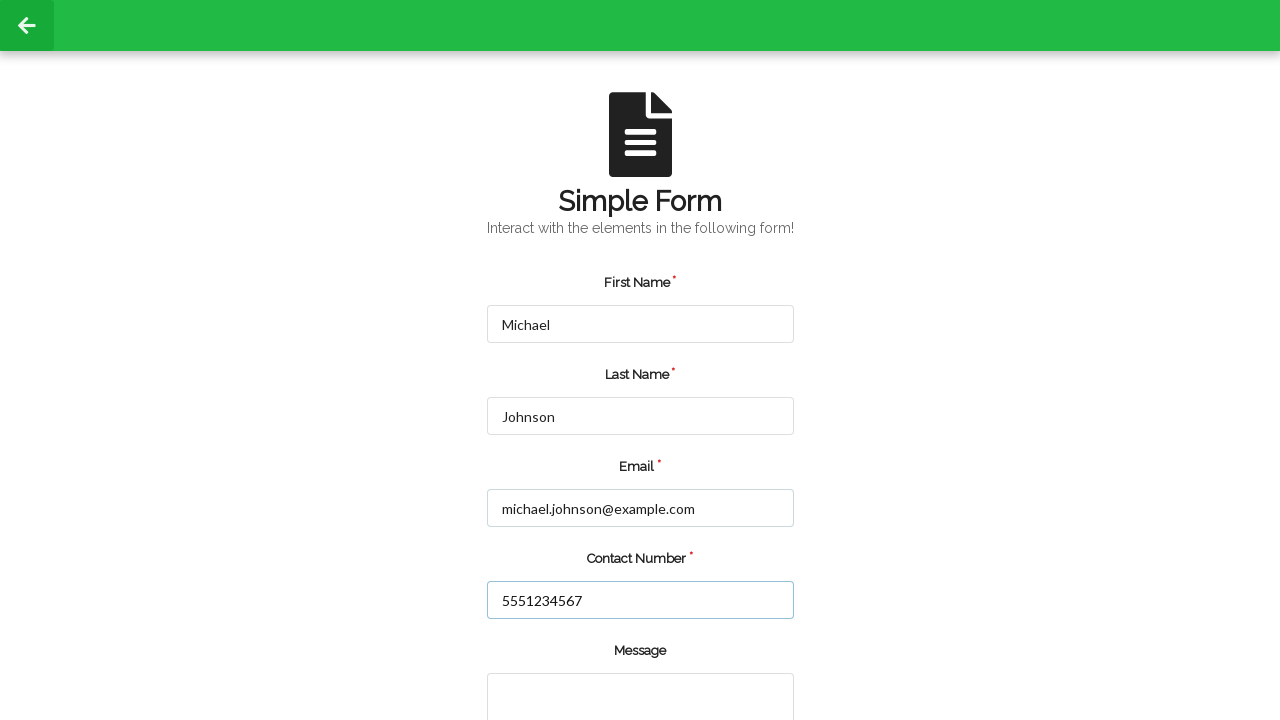

Clicked the green submit button at (558, 660) on input.green
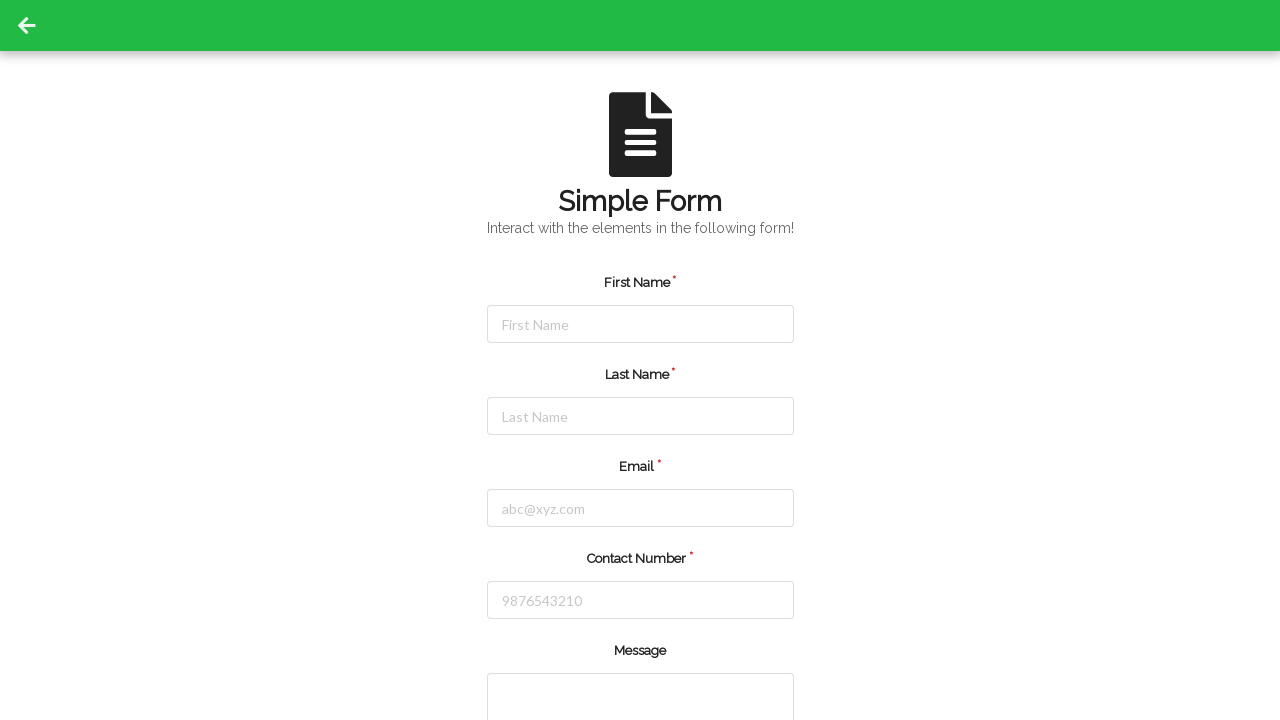

Set up dialog handler to accept alerts
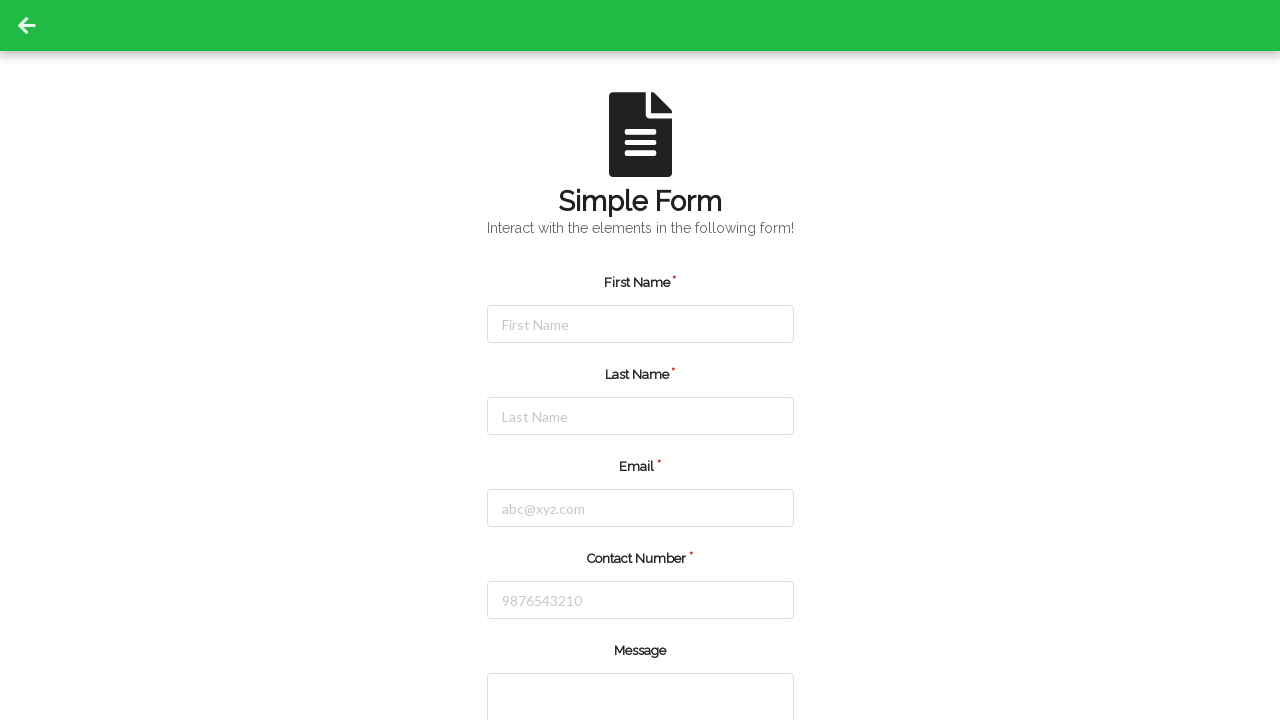

Waited for confirmation alert to appear and be handled
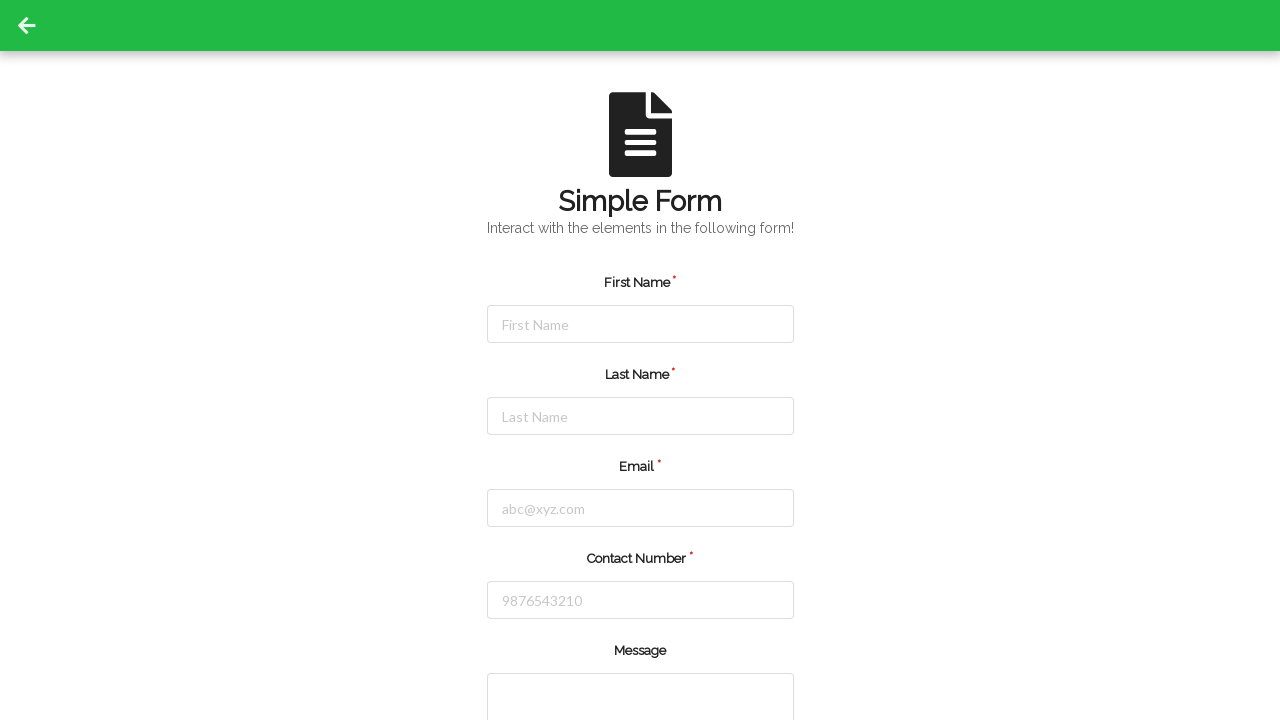

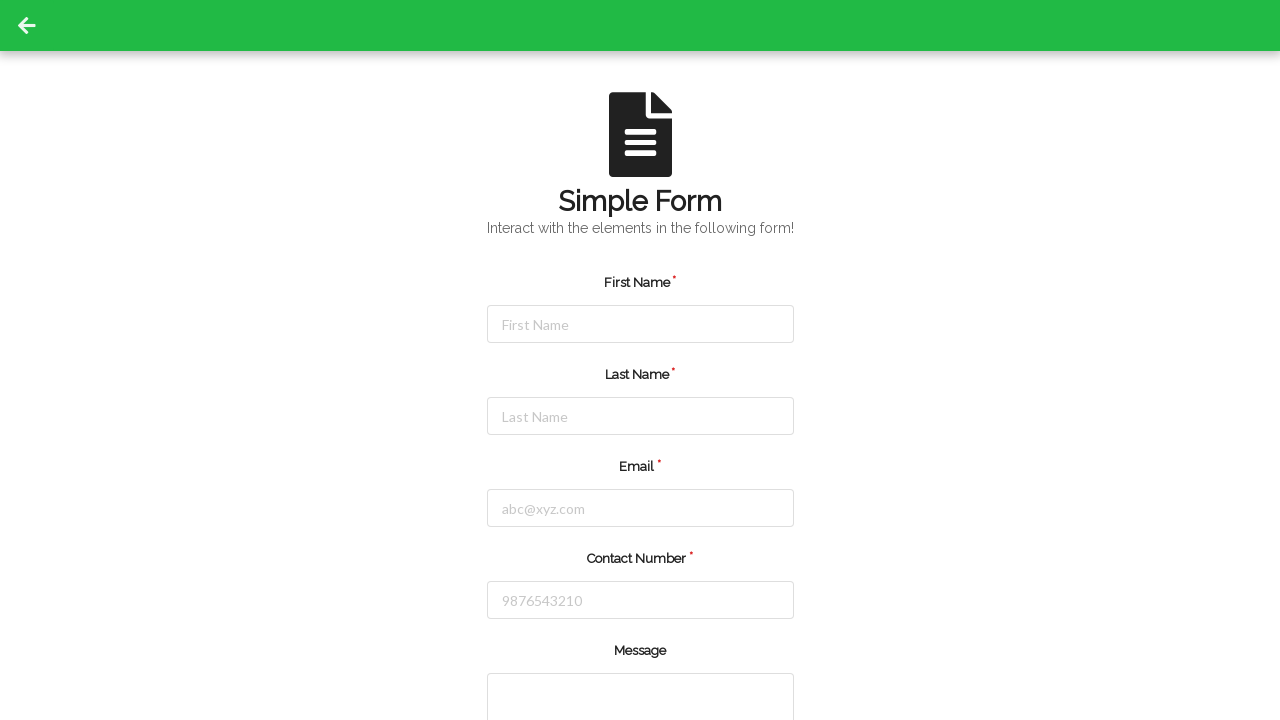